Tests multi-tab browser functionality by opening a new tab, extracting a course name from the second page, switching back to the original tab, and entering the extracted name into a form field.

Starting URL: https://rahulshettyacademy.com/angularpractice/

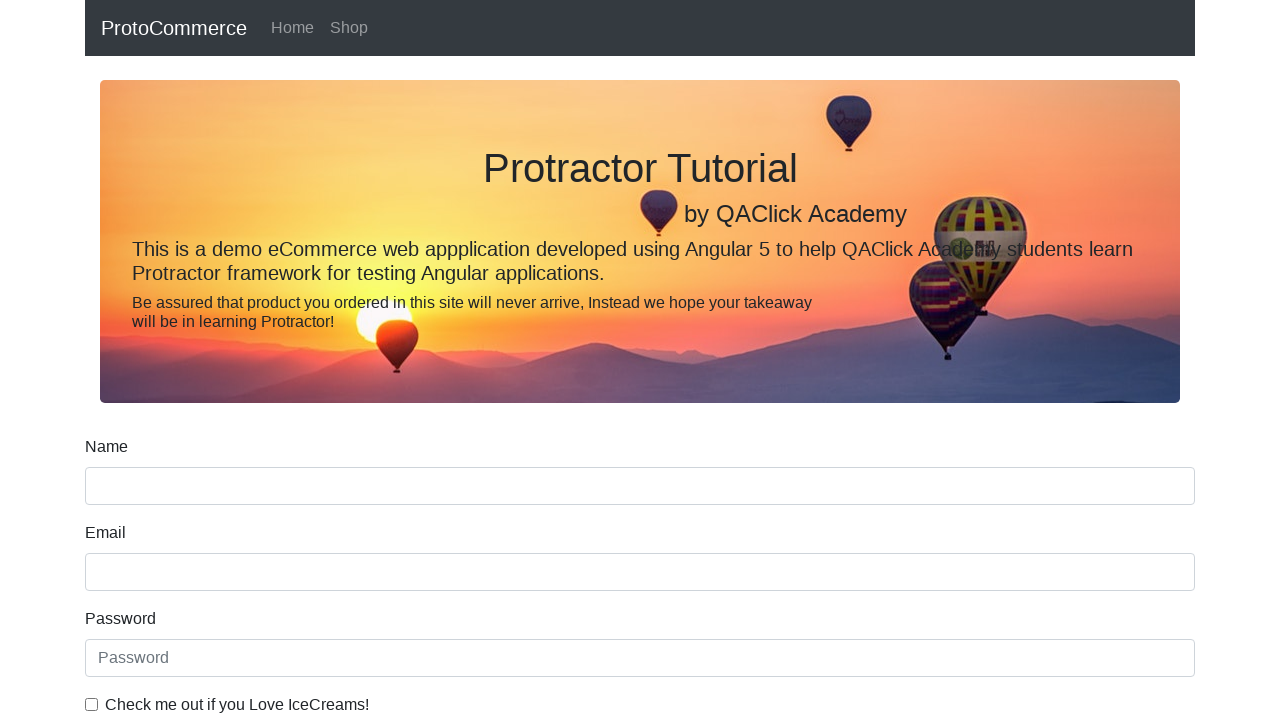

Stored reference to original page
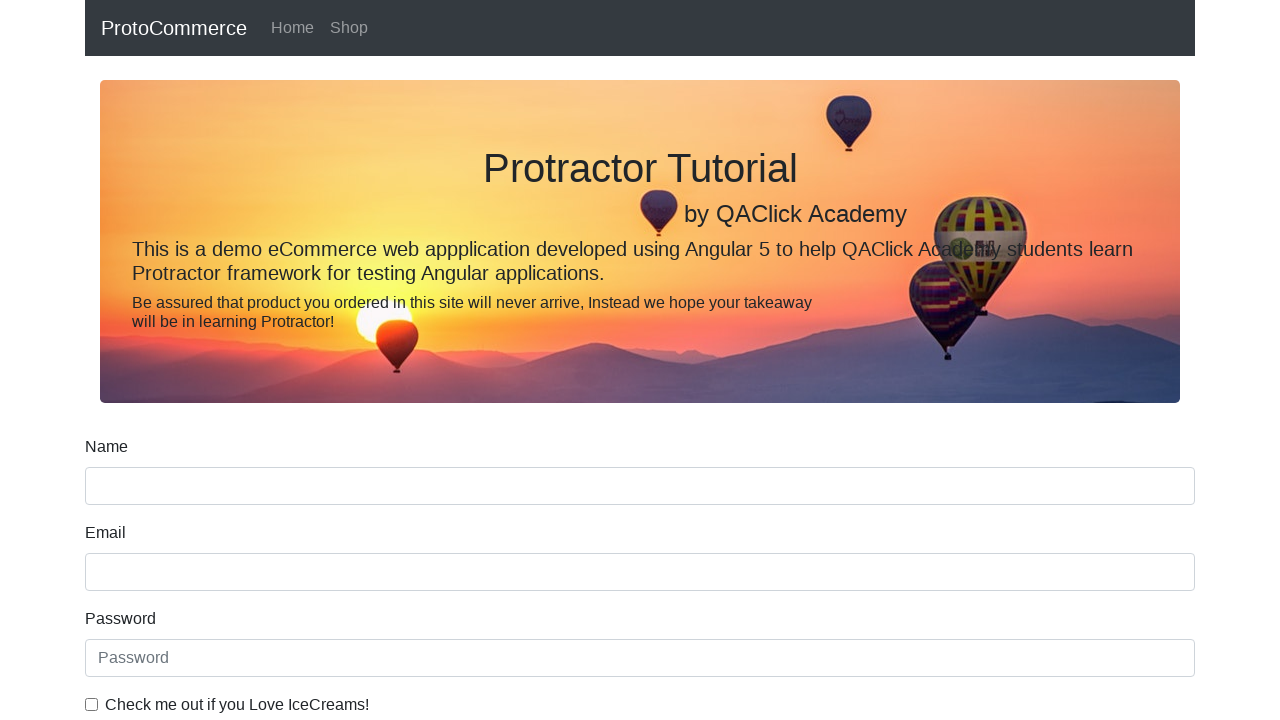

Opened new tab/page
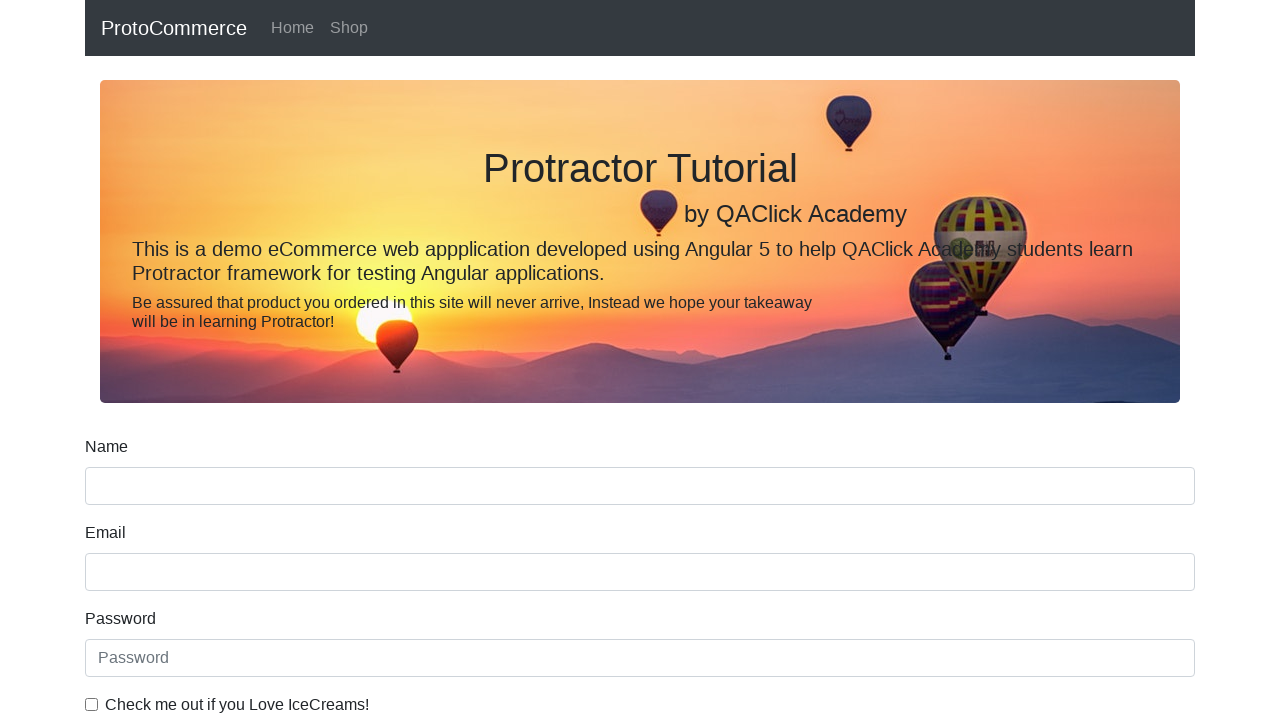

Navigated to https://rahulshettyacademy.com/ in new tab
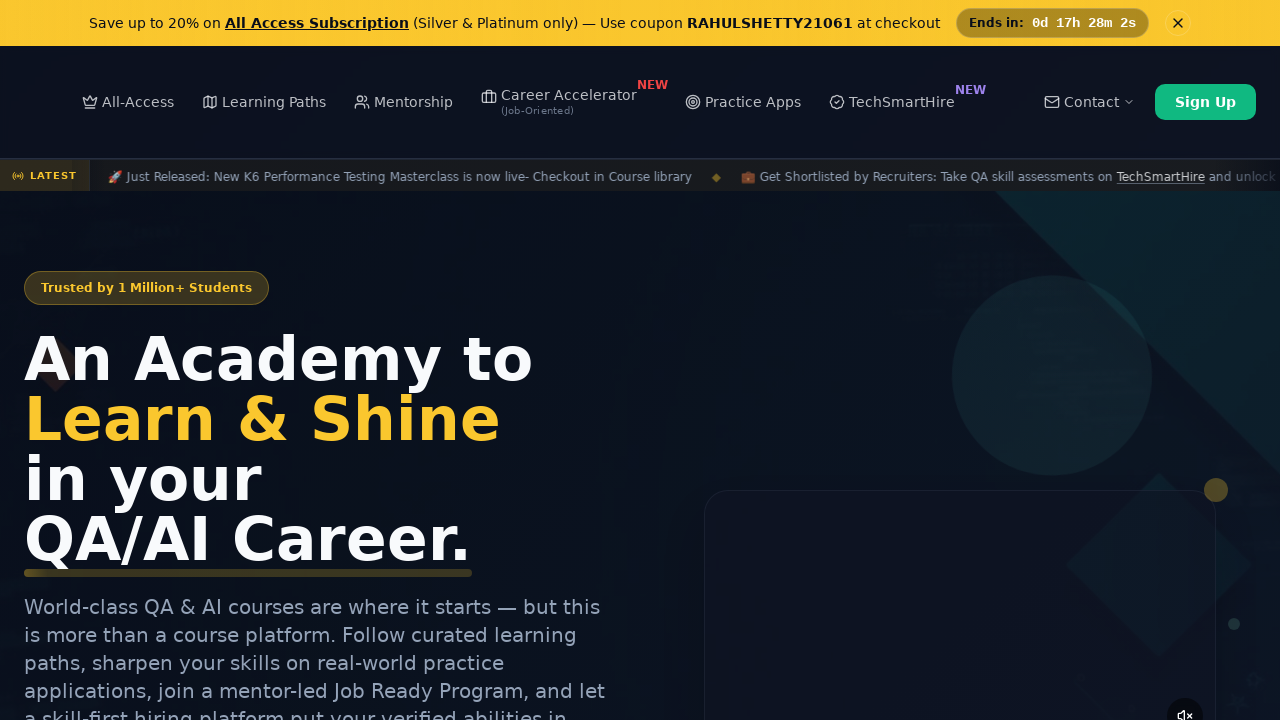

Waited for course link selector to load on second page
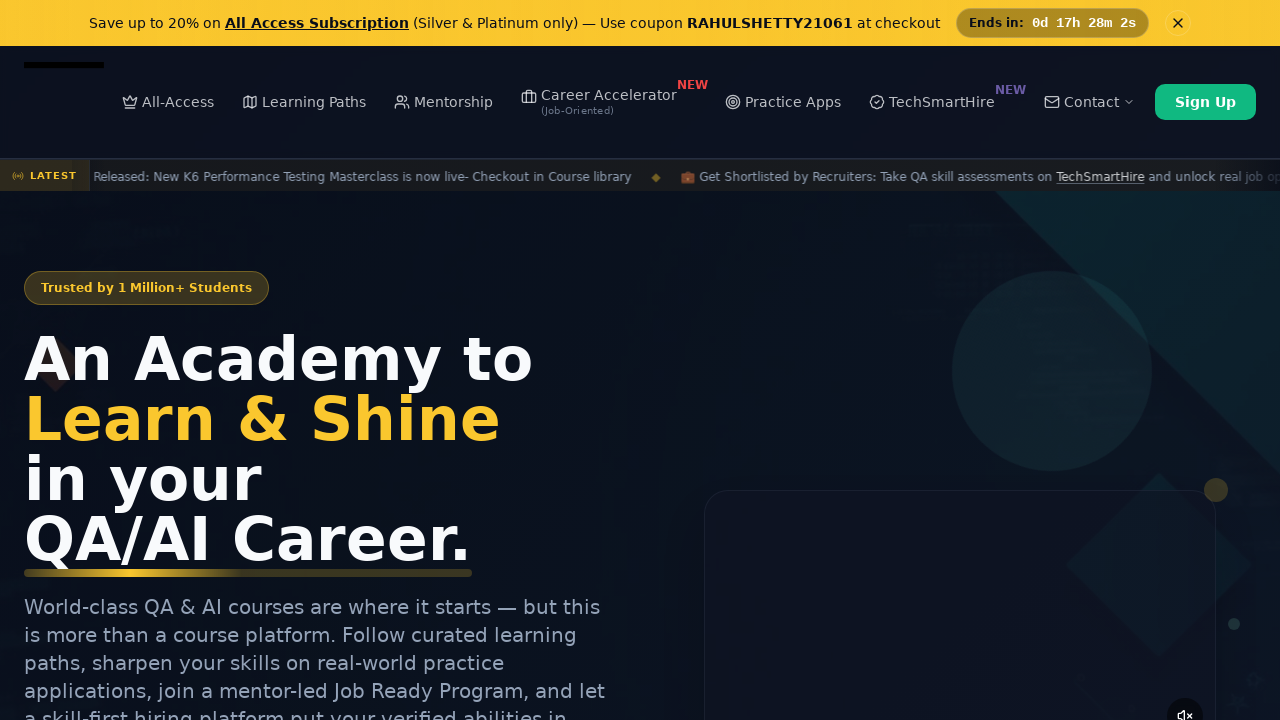

Extracted course name: 'Playwright Testing'
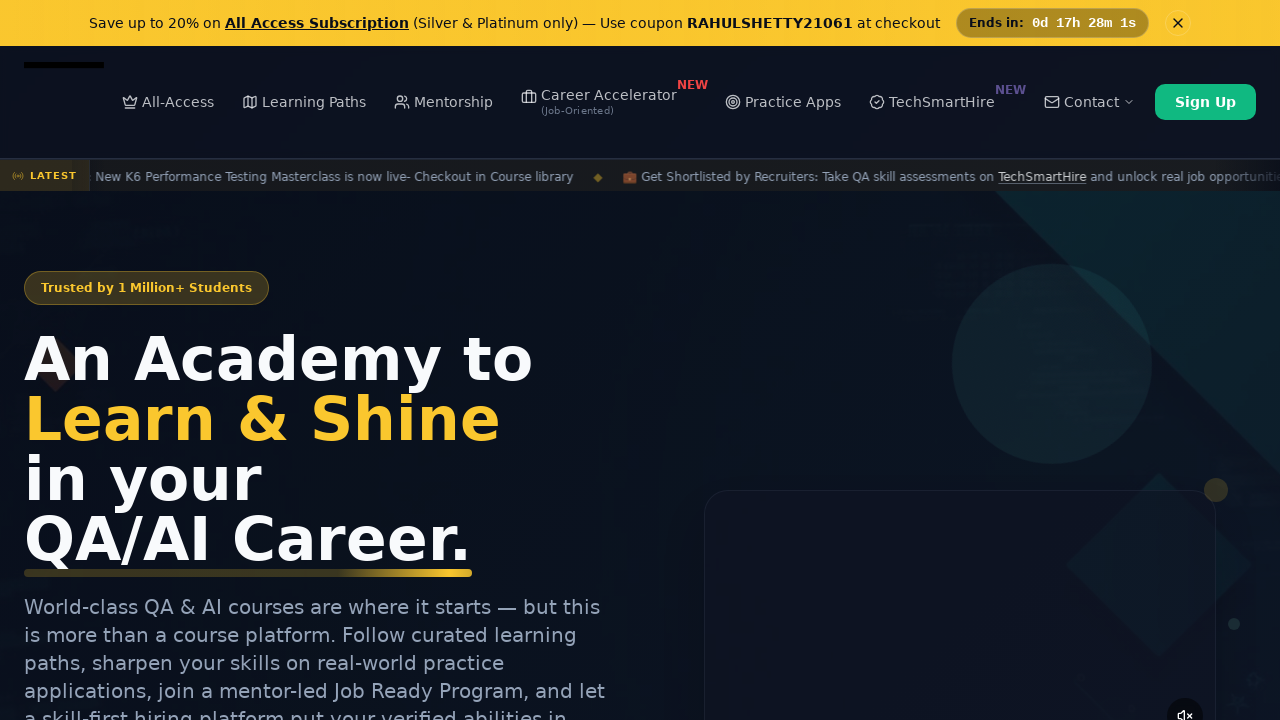

Closed the new tab
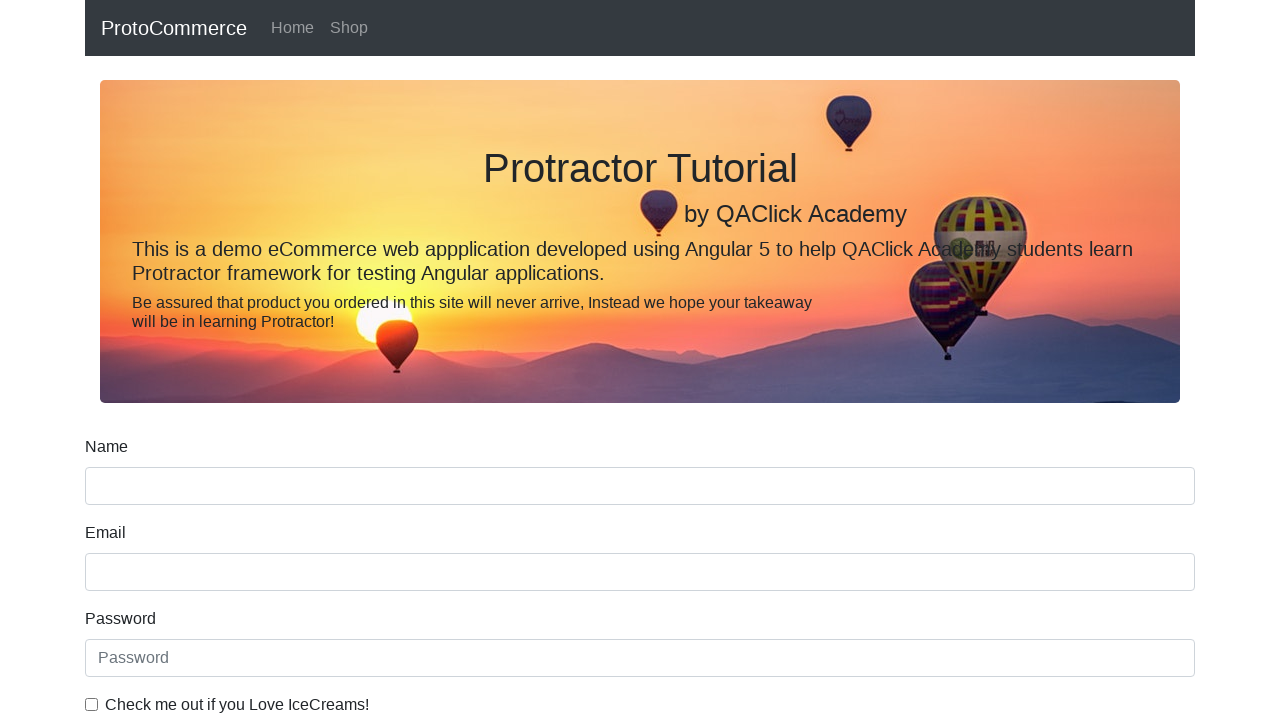

Filled name field on original page with extracted course name: 'Playwright Testing' on input[name='name']
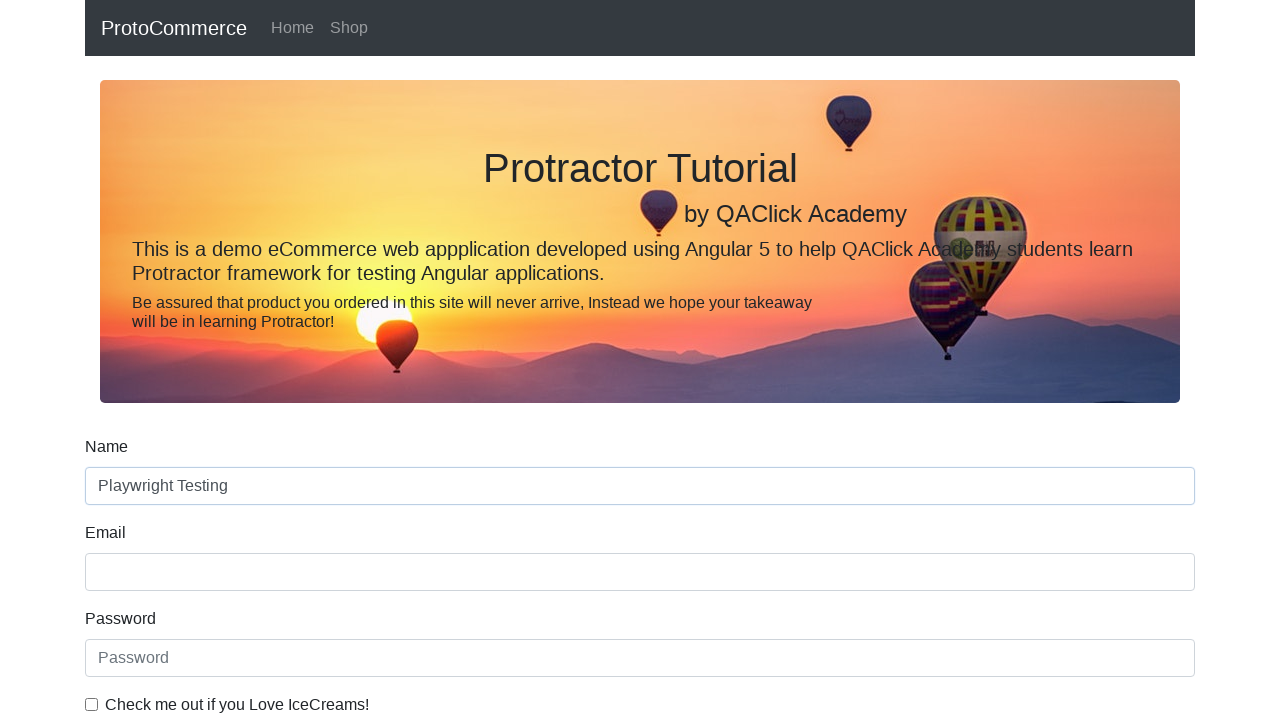

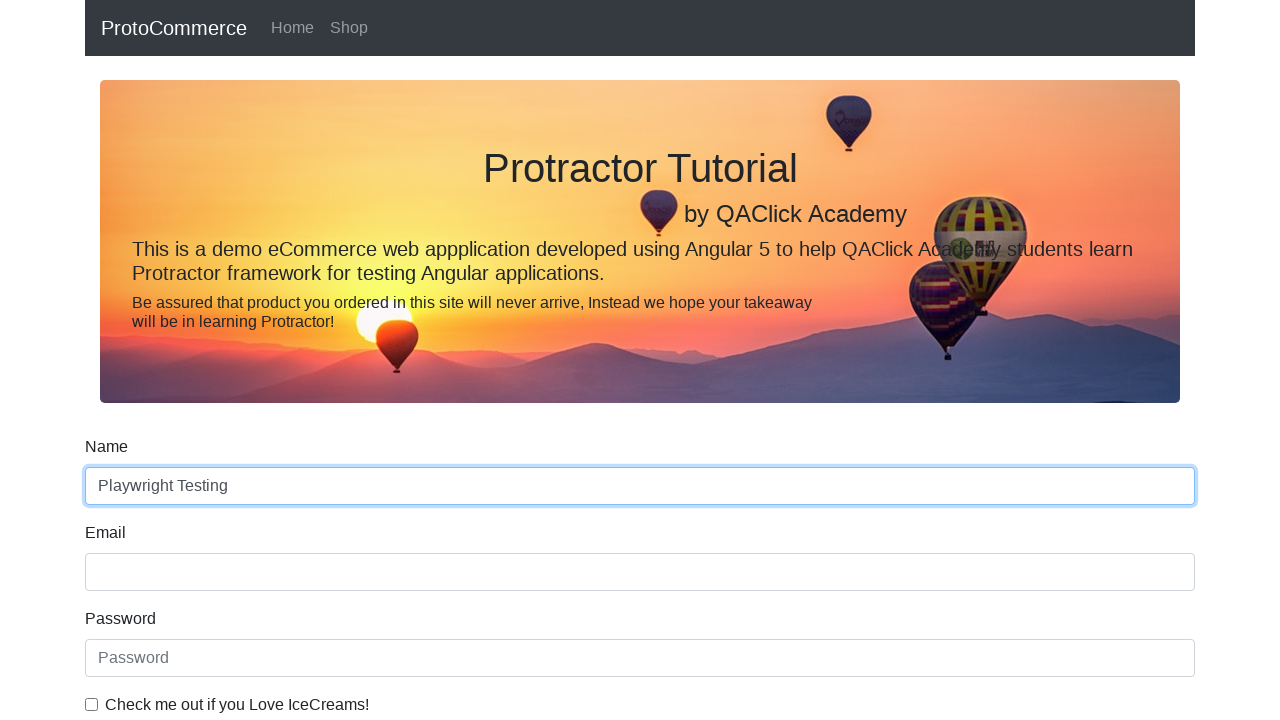